Tests clicking on a blue button with class attribute selector on the UI Testing Playground class attribute page

Starting URL: http://uitestingplayground.com/classattr

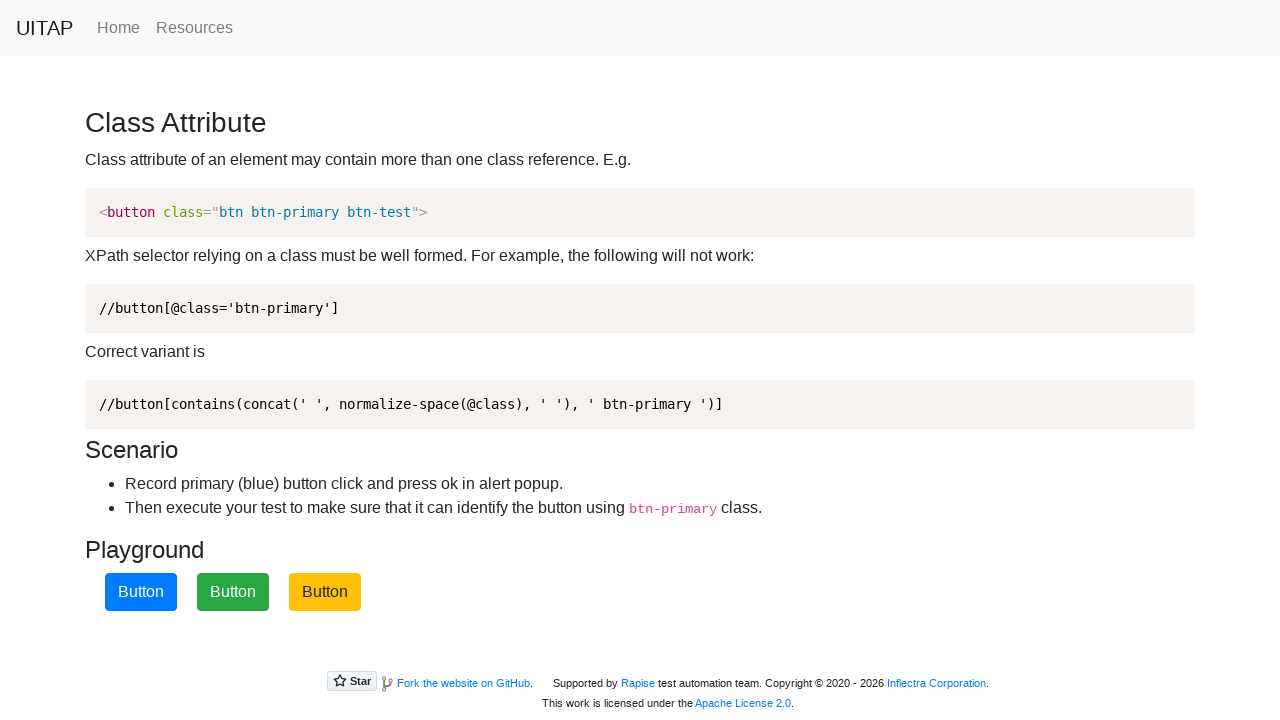

Navigated to UI Testing Playground class attribute page
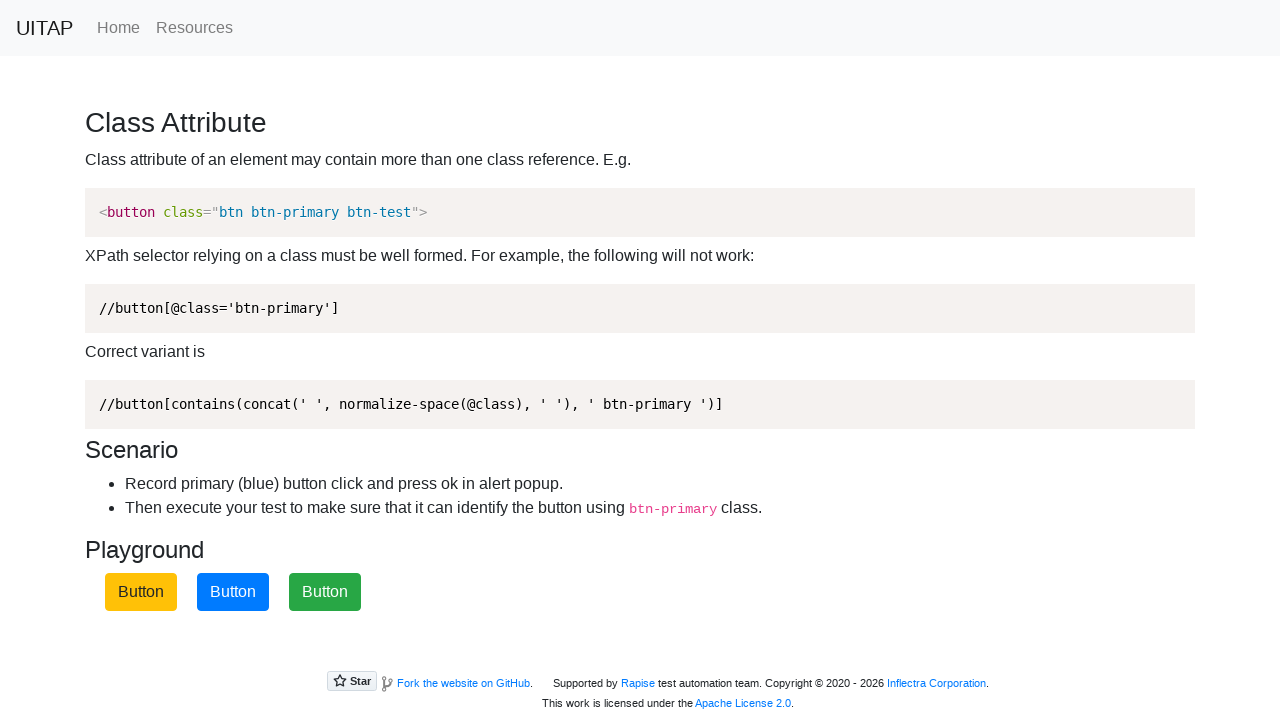

Clicked the blue primary button using class attribute selector at (233, 592) on .btn.btn-primary
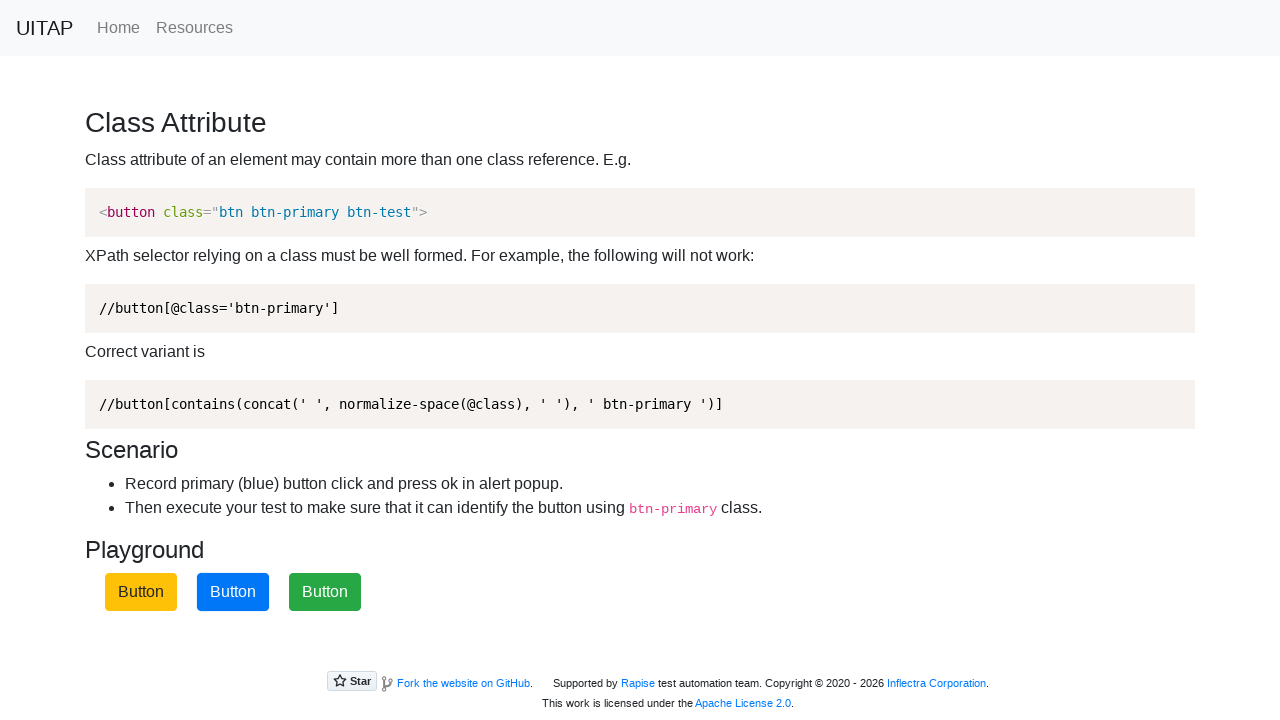

Waited 1 second to observe the result
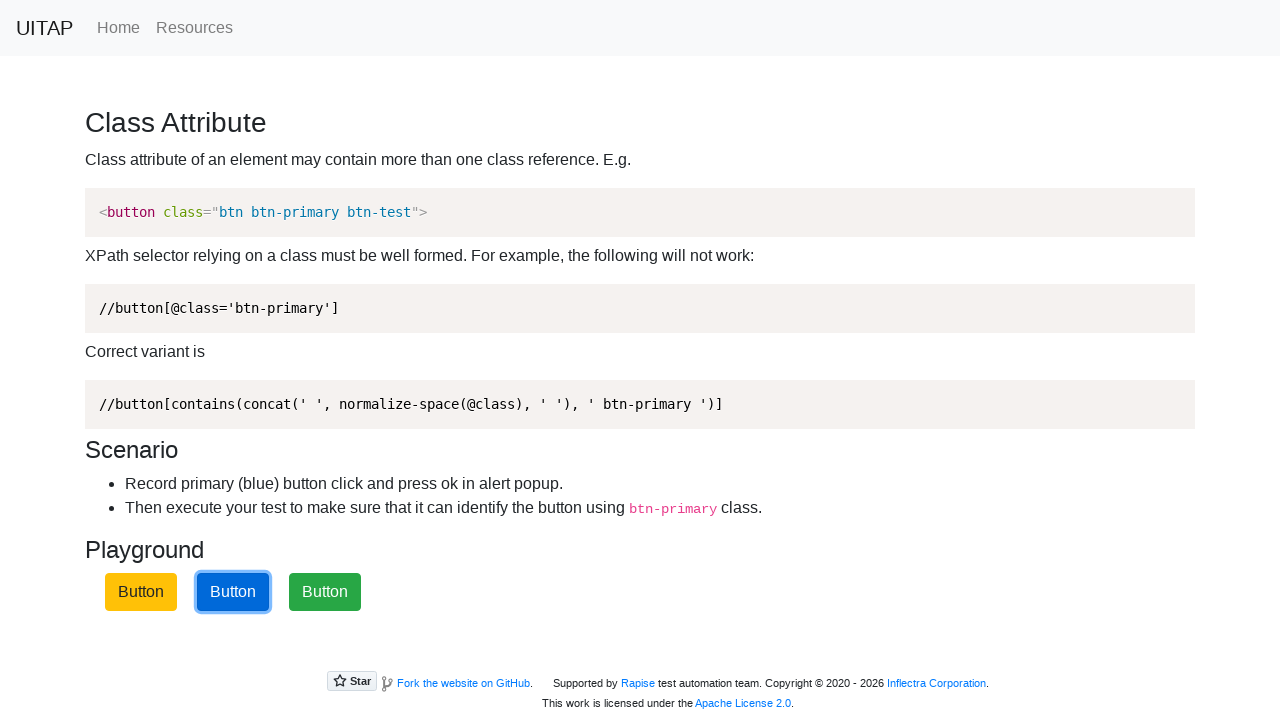

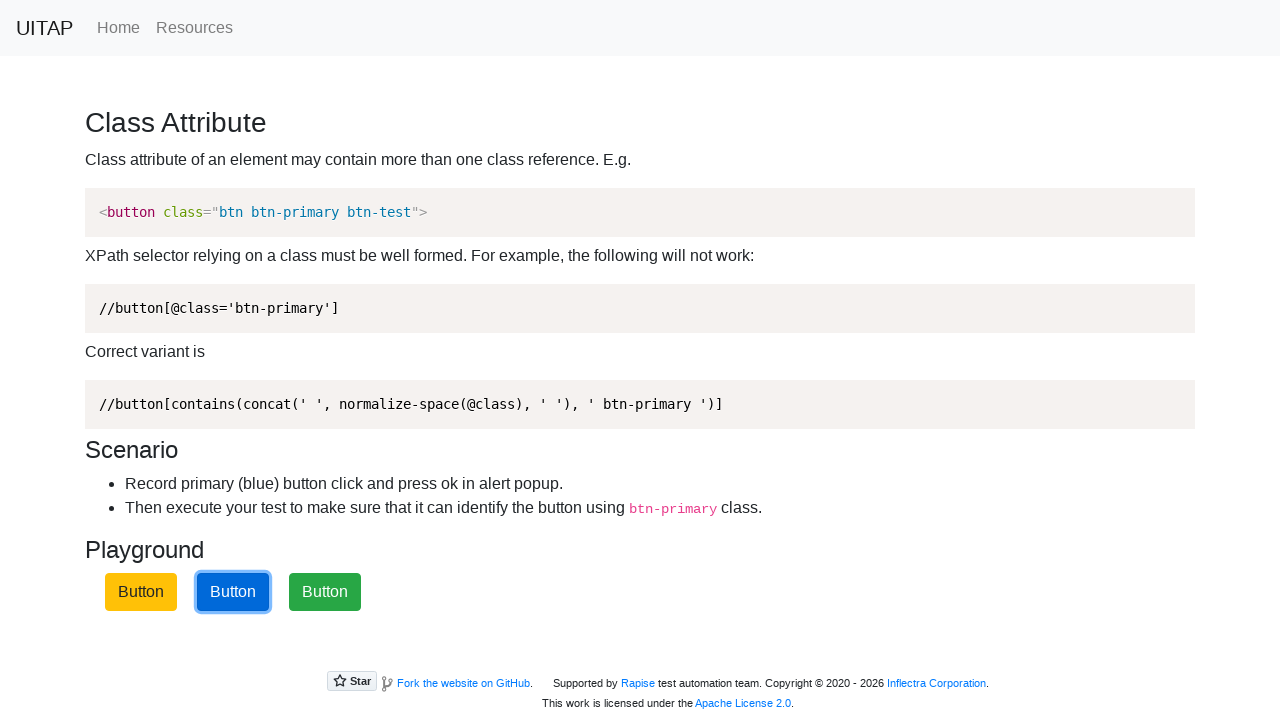